Navigates to JPL Space image gallery and clicks the full image button to view the featured Mars image

Starting URL: https://data-class-jpl-space.s3.amazonaws.com/JPL_Space/index.html

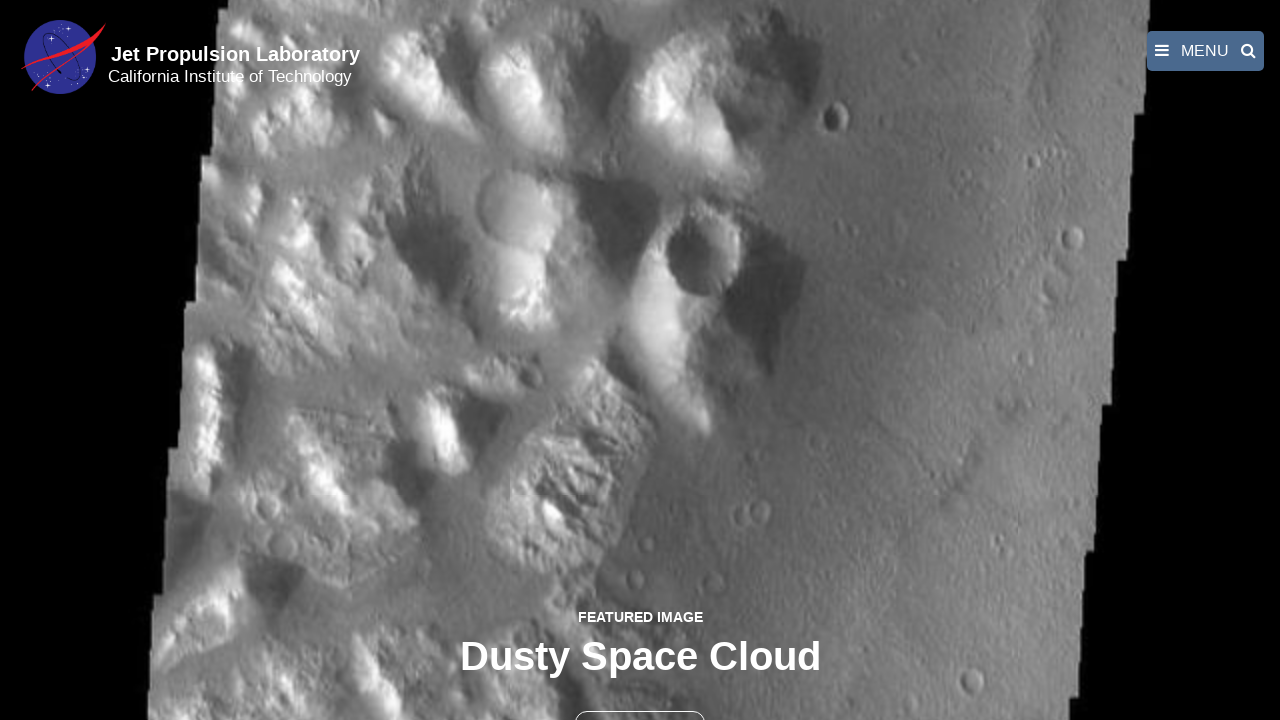

Navigated to JPL Space image gallery
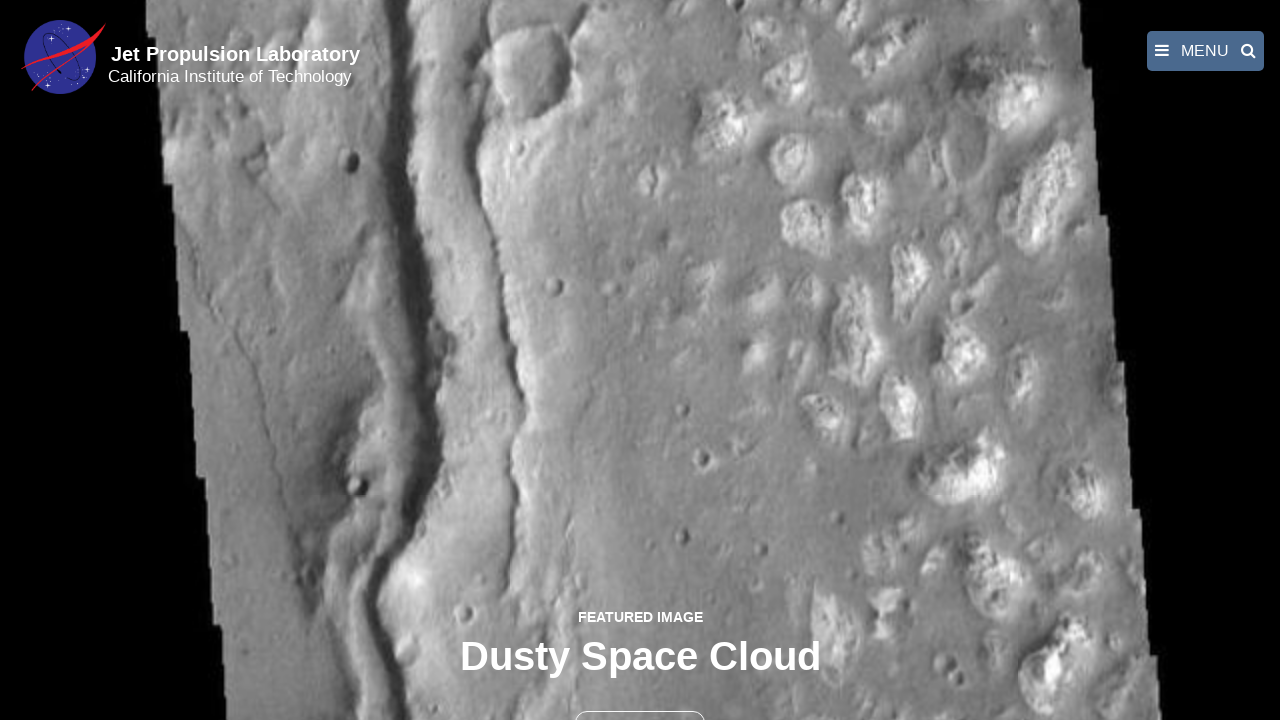

Clicked full image button to view featured Mars image at (640, 699) on button >> nth=1
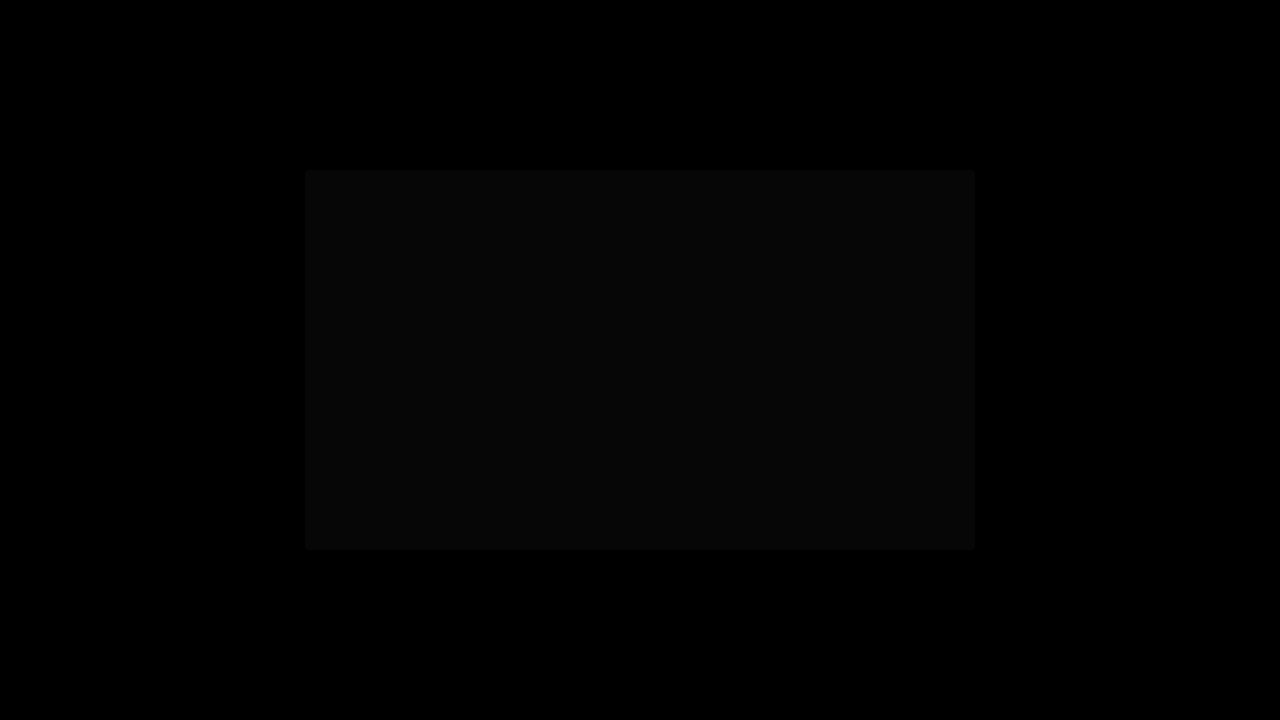

Full-size image loaded in lightbox
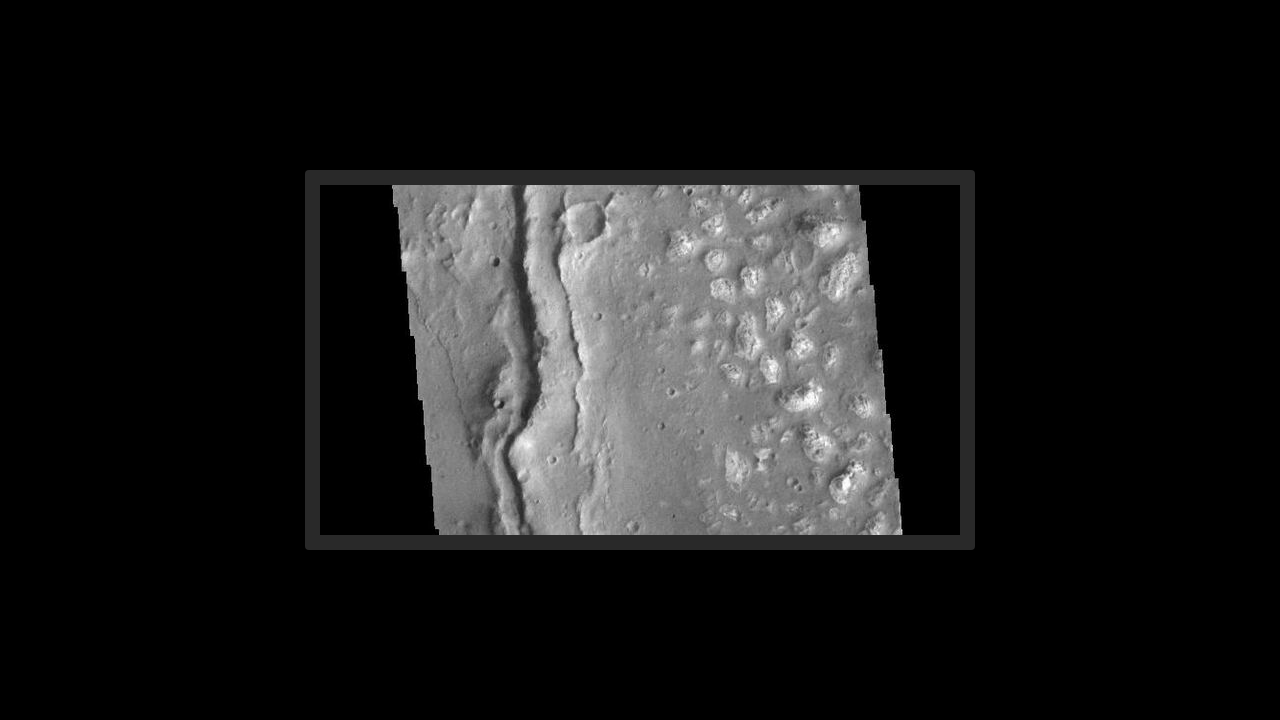

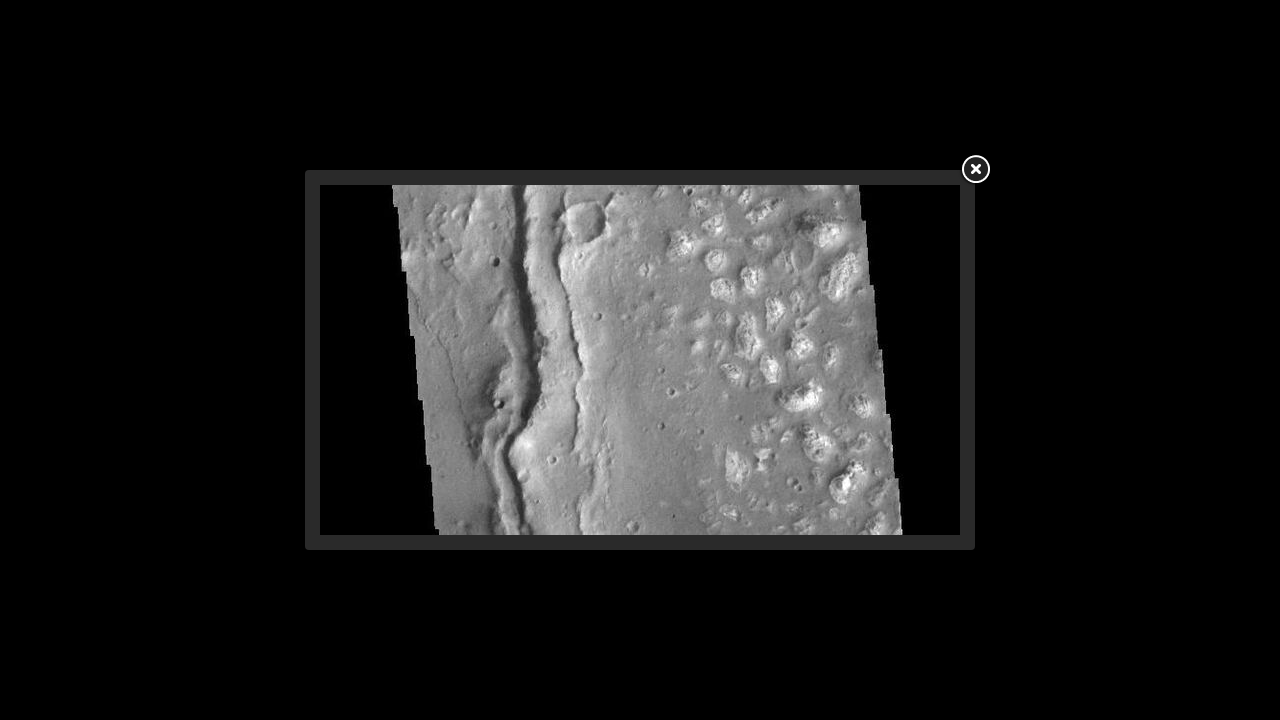